Tests iframe navigation by switching to two different iframes and validating that each contains the expected heading text "This is a sample page".

Starting URL: https://demoqa.com/frames

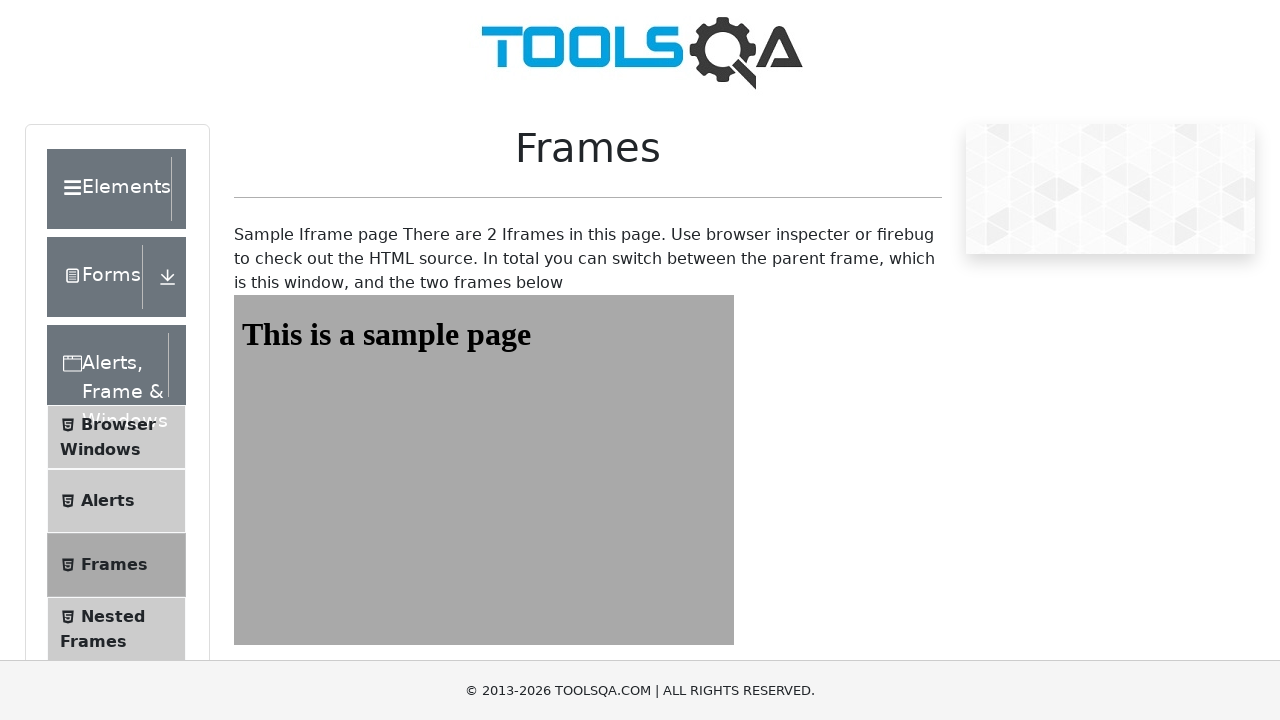

Navigated to https://demoqa.com/frames
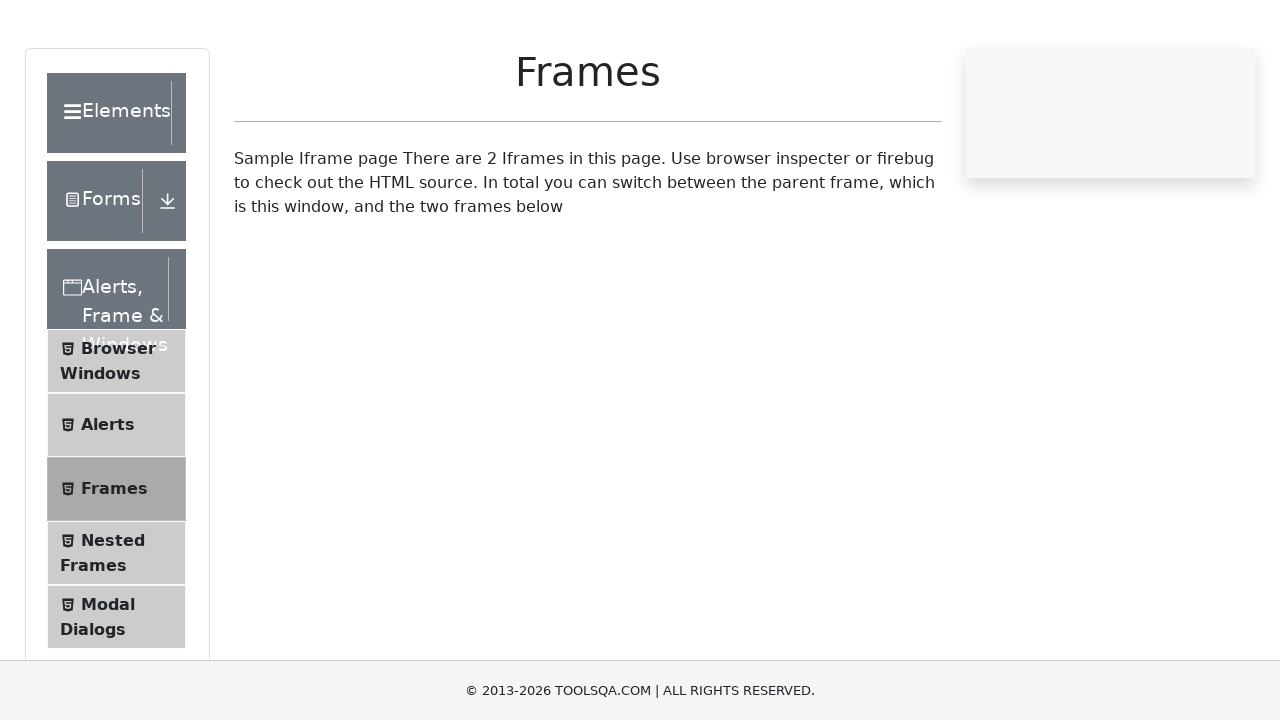

Located first iframe with id='frame1'
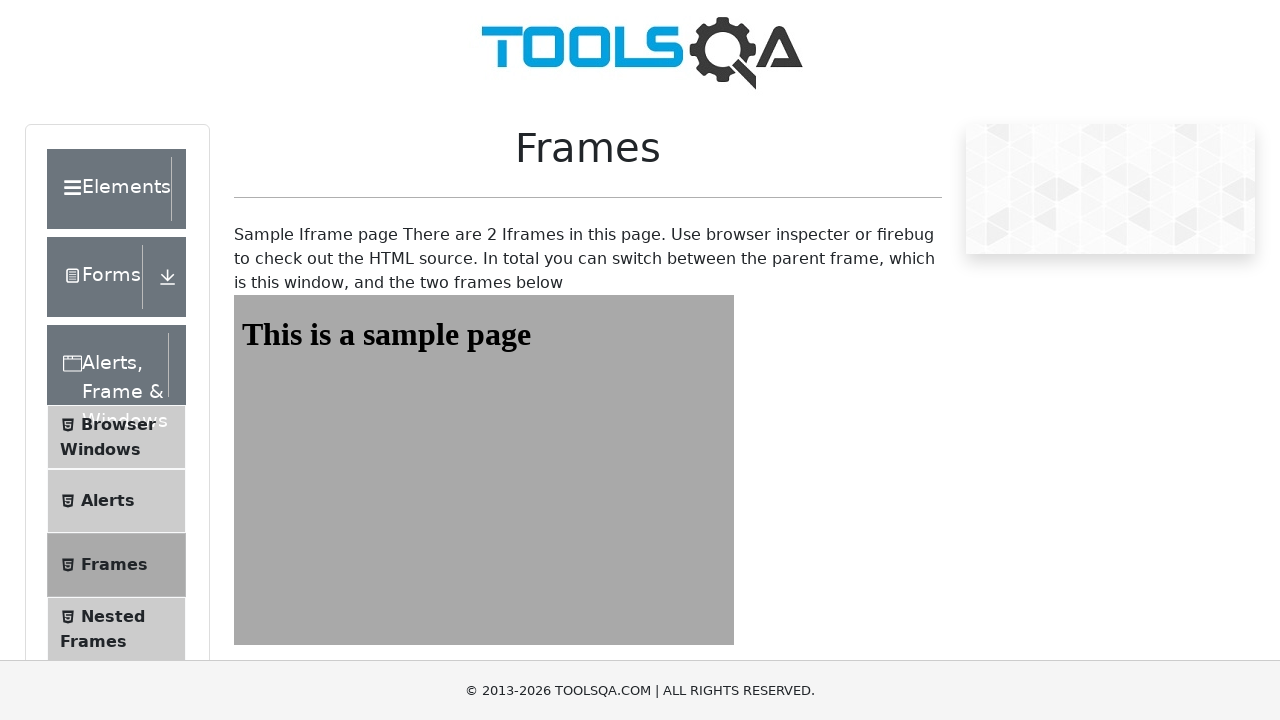

Retrieved heading text from first iframe: 'This is a sample page'
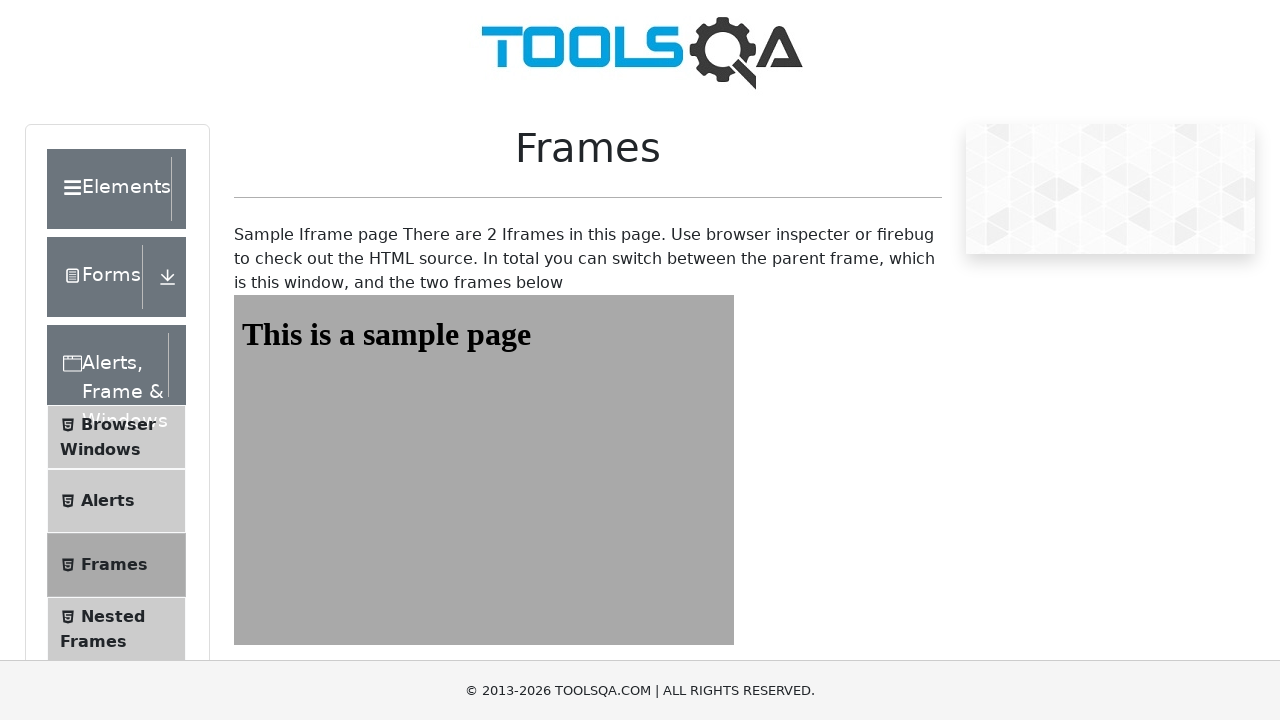

Validated first iframe heading text matches 'This is a sample page'
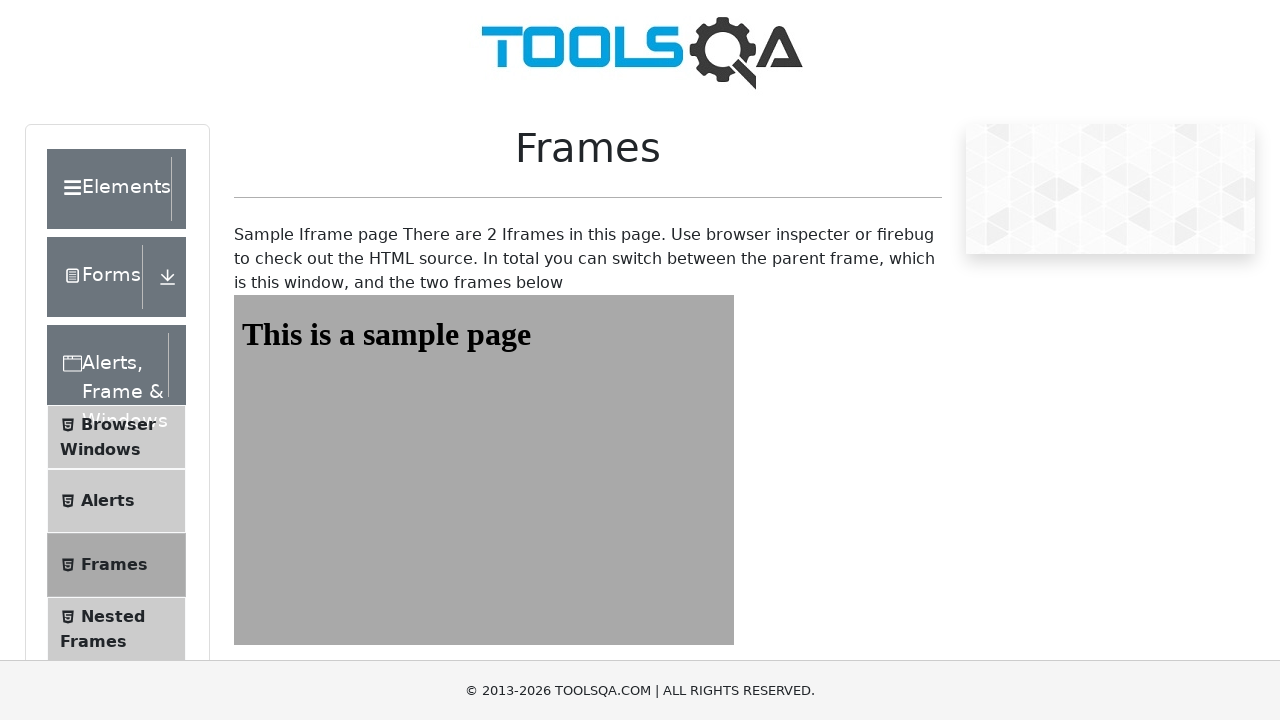

Located second iframe with id='frame2'
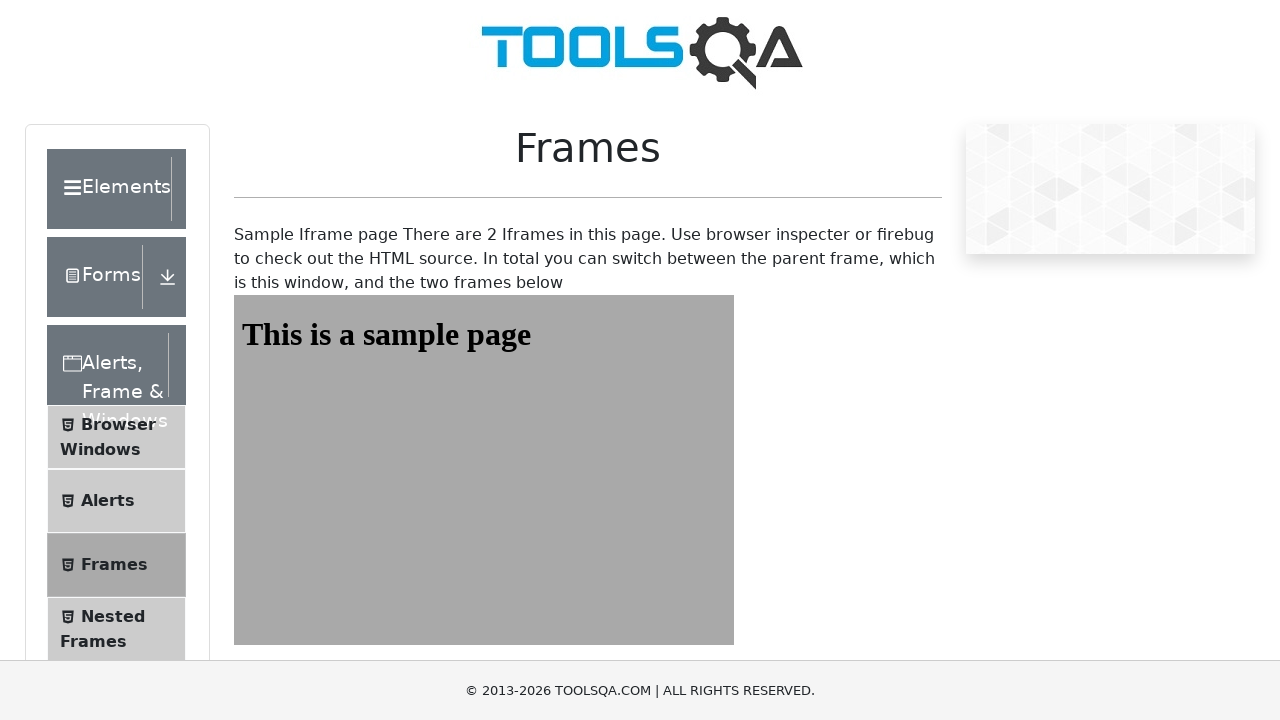

Retrieved heading text from second iframe: 'This is a sample page'
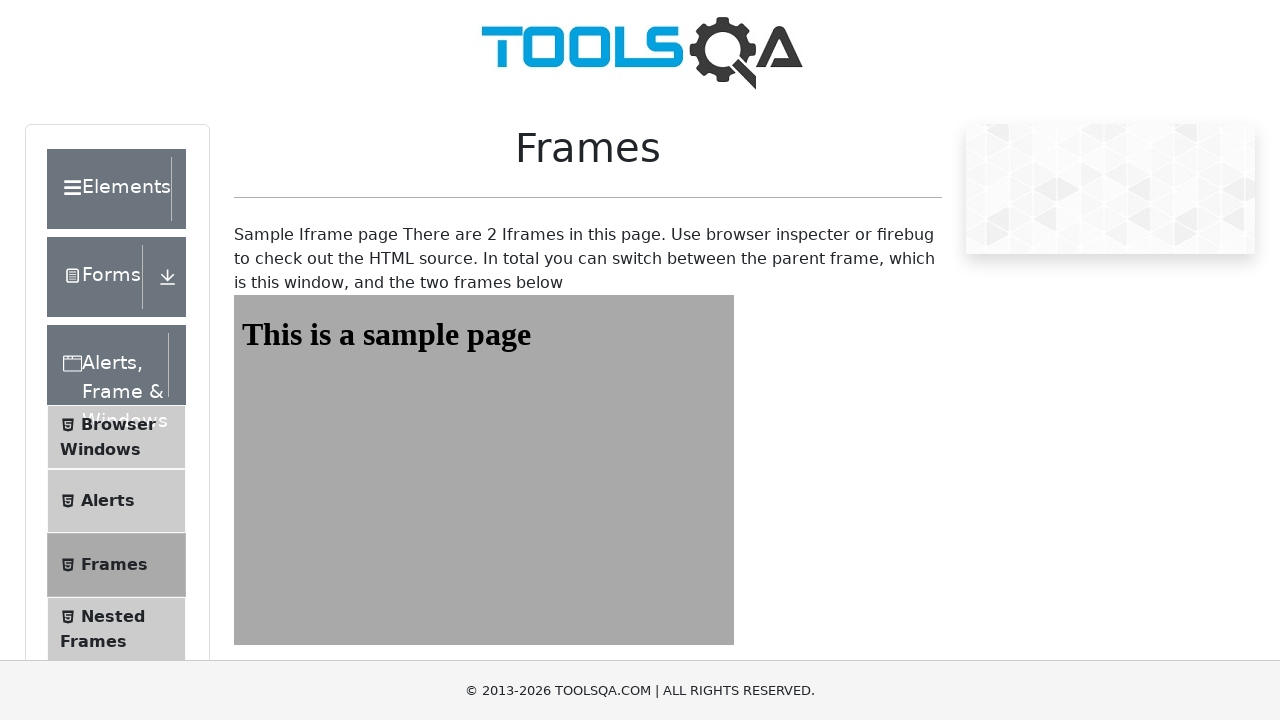

Validated second iframe heading text matches 'This is a sample page'
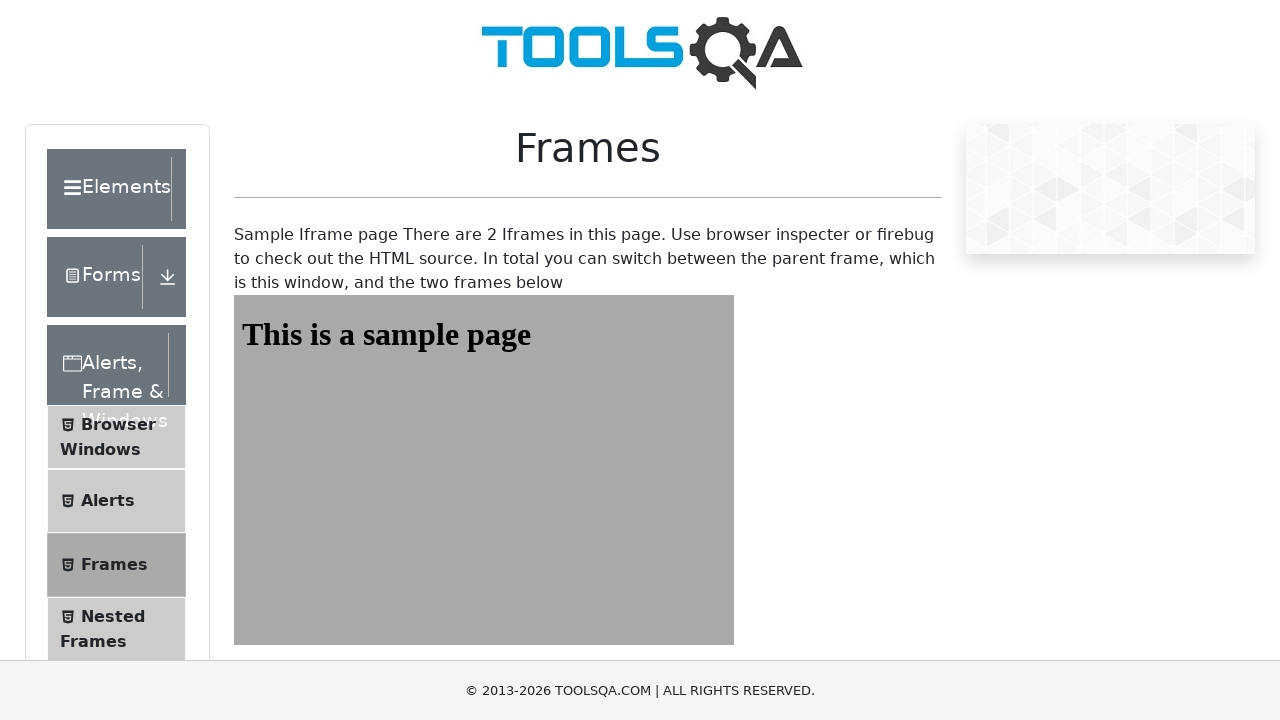

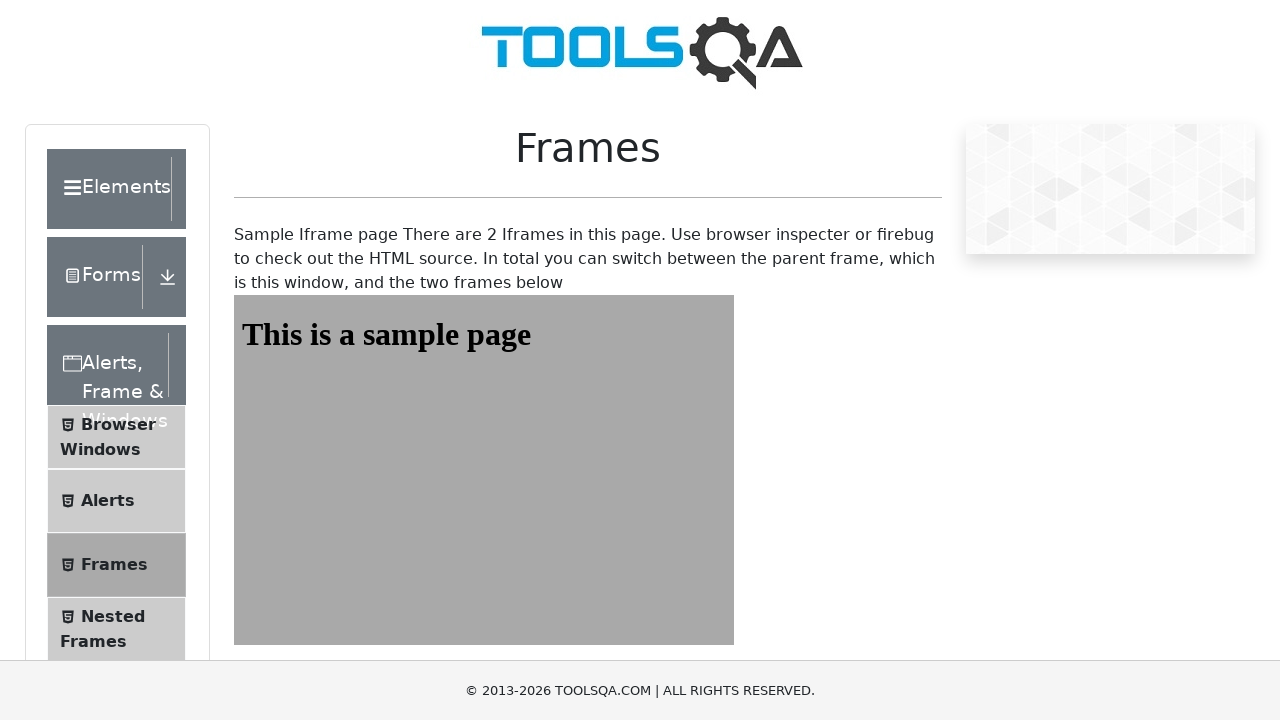